Tests nested menu navigation by clicking on main menu item 2, then its sub-list item 3, and finally a sub-sub-item within that list.

Starting URL: https://demoqa.com/menu#

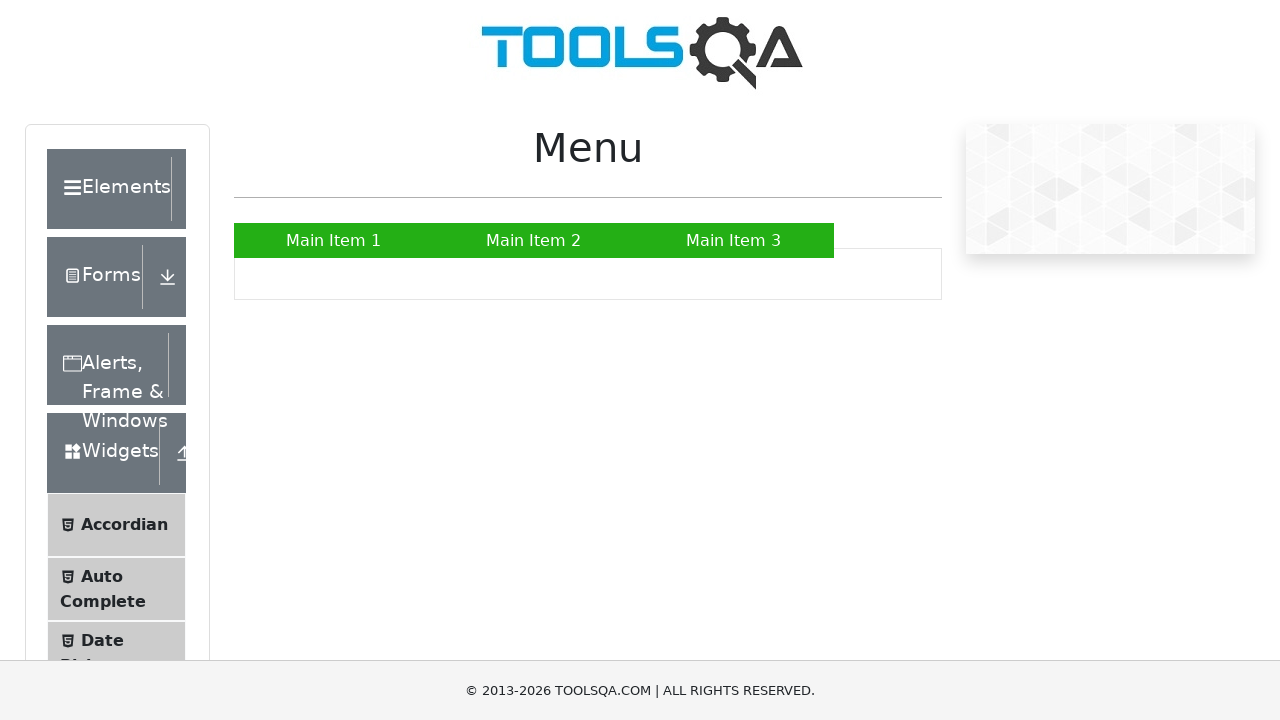

Clicked on main menu item 2 at (534, 240) on xpath=//ul[@id="nav"]/li[2]
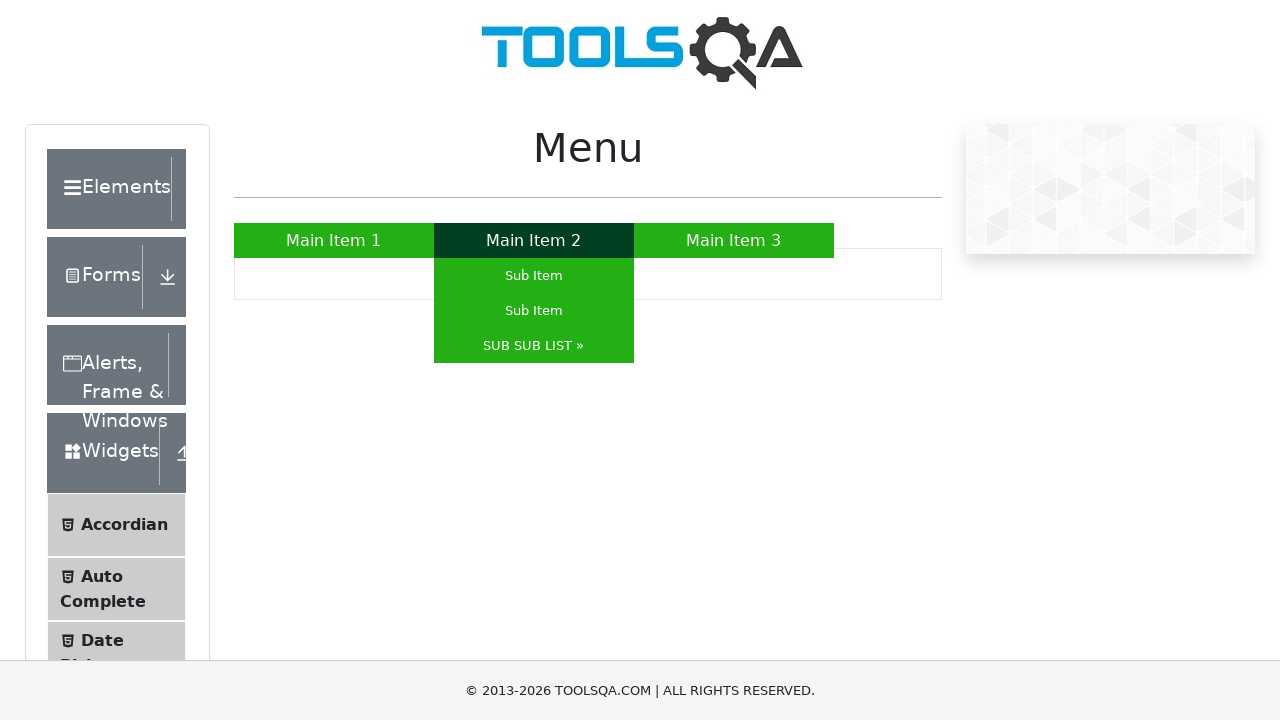

Clicked on sub-list item 3 within main menu item 2 at (534, 346) on xpath=//ul[@id="nav"]/li[2]/ul/li[3]
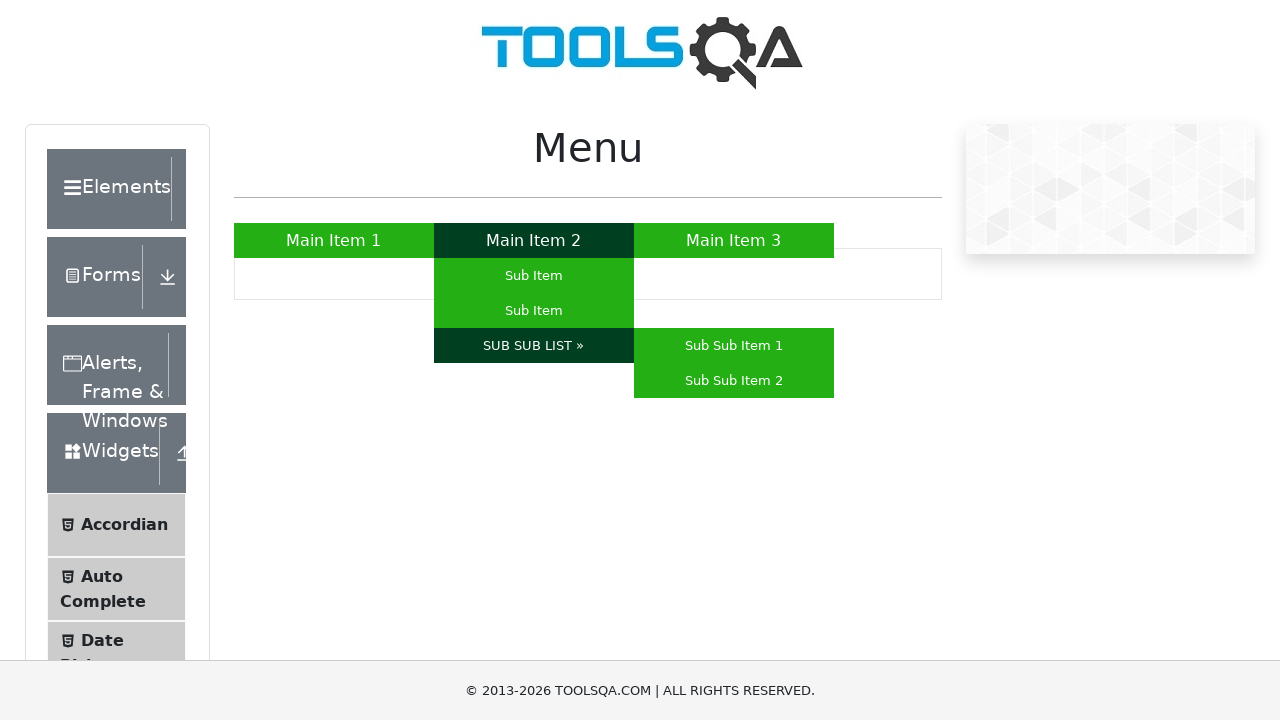

Clicked on sub-sub-item 2 within the nested sub-list at (734, 380) on xpath=//ul[@id="nav"]/li[2]/ul/li[3]/ul/li[2]
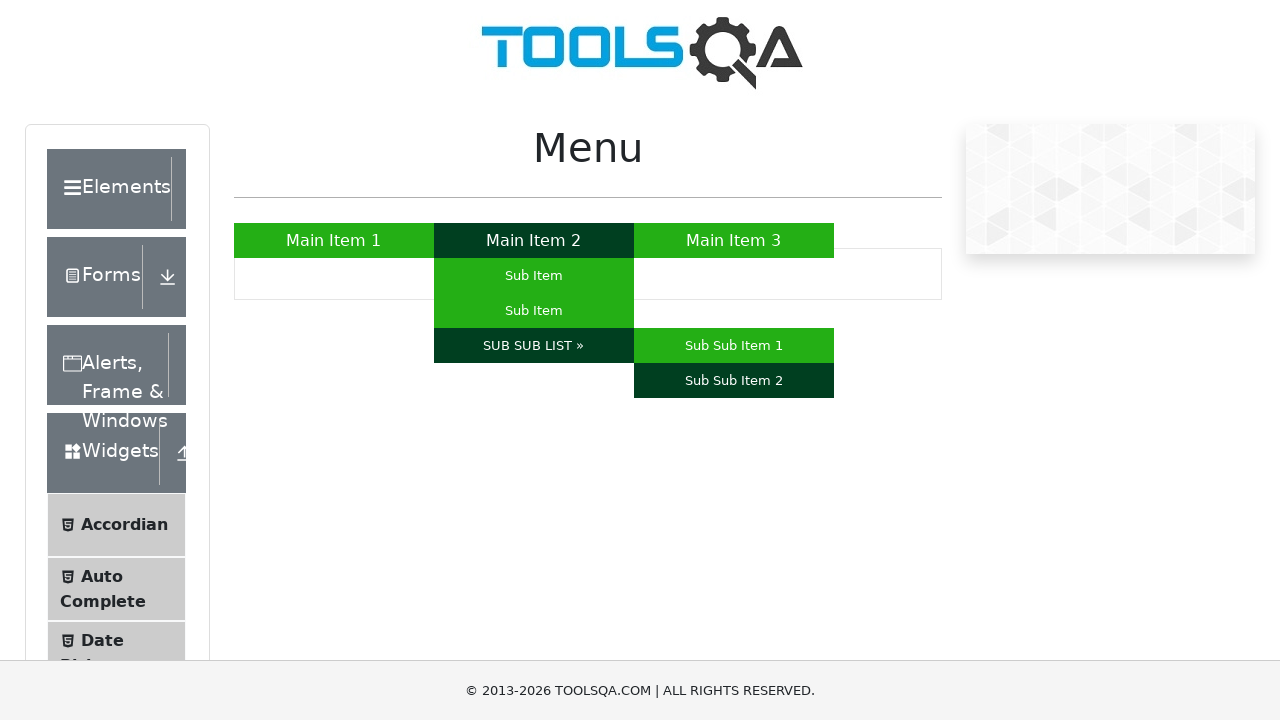

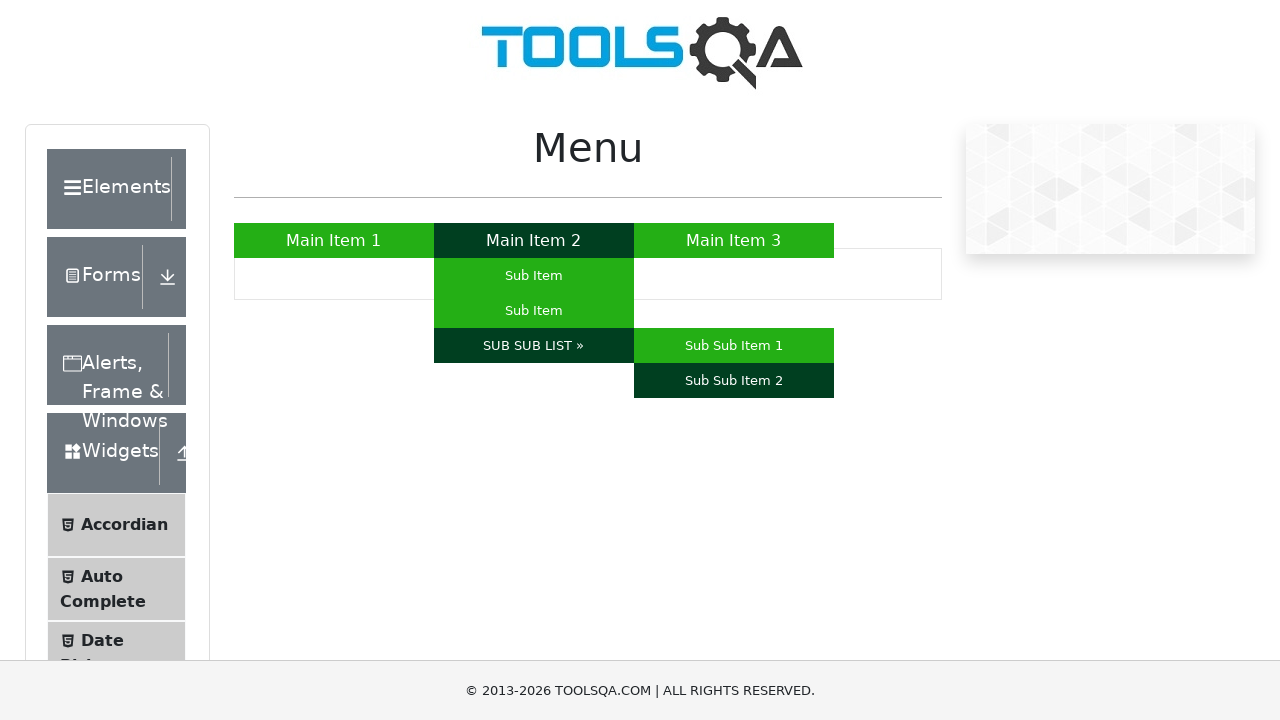